Tests keyboard shortcut Ctrl+K on Tailwind CSS website to open the search dialog.

Starting URL: https://tailwindcss.com/

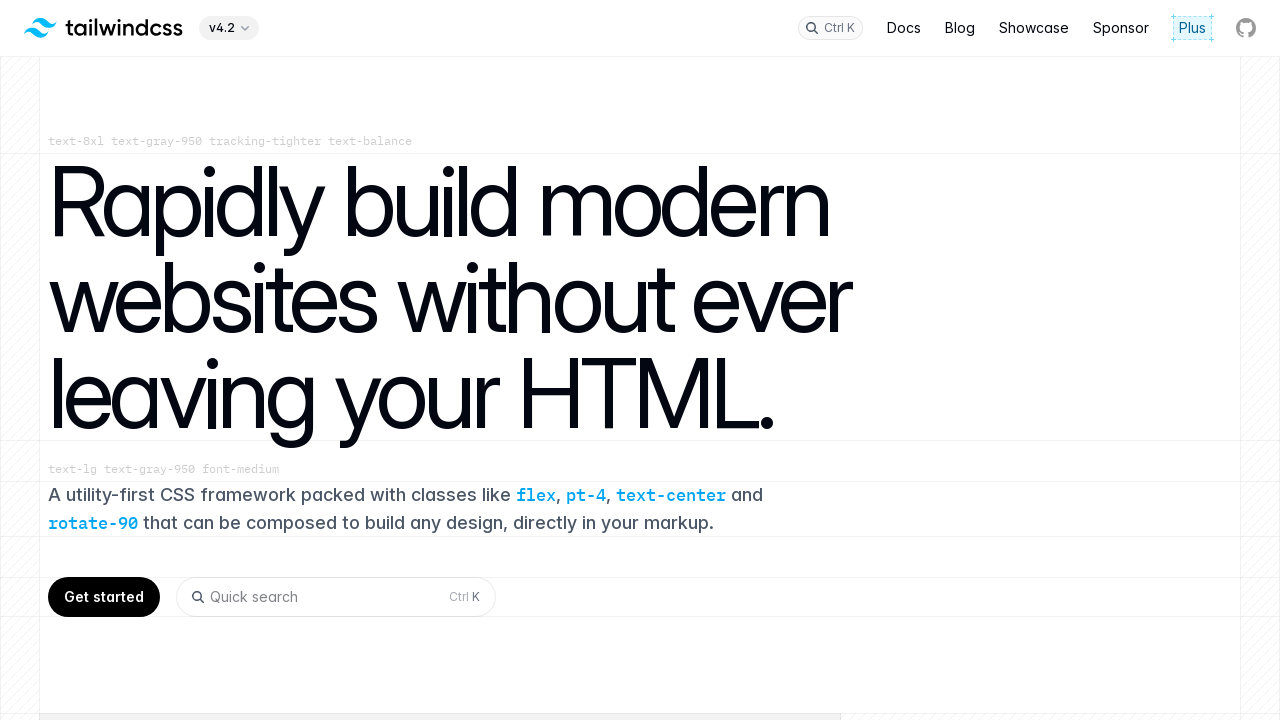

Pressed Ctrl+K keyboard shortcut on Tailwind CSS website on body
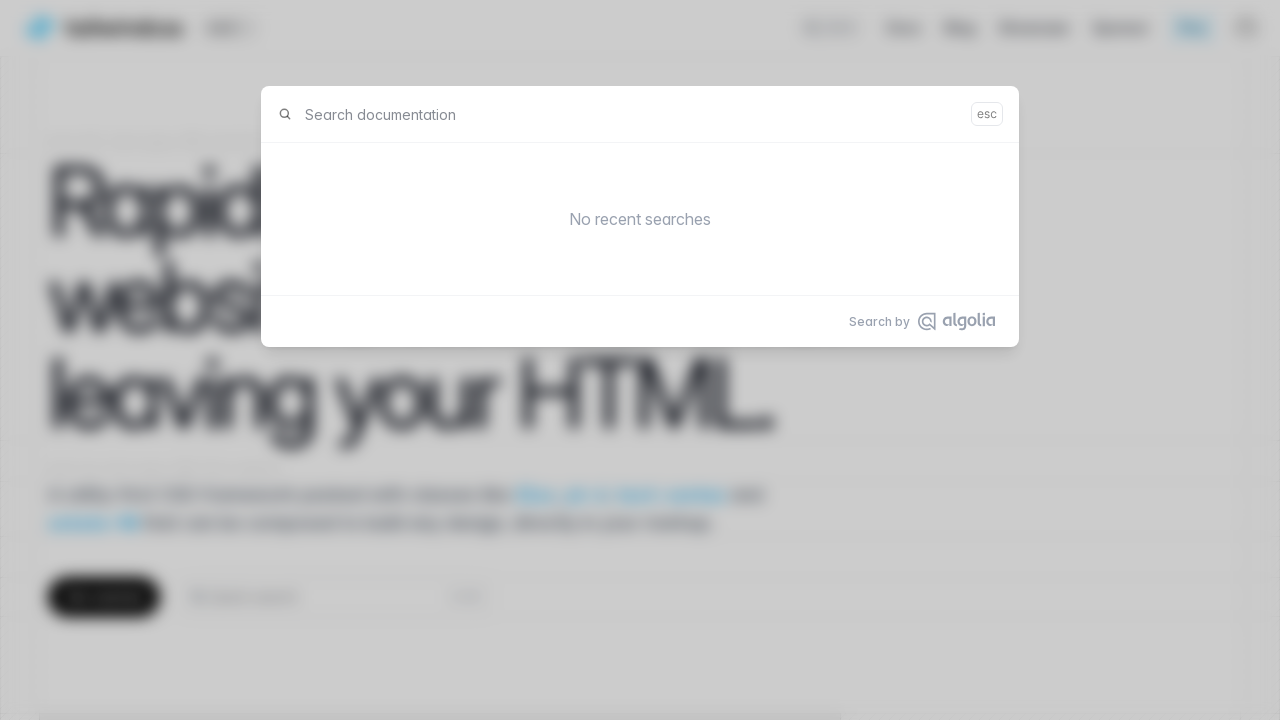

Search dialog input field appeared after Ctrl+K shortcut
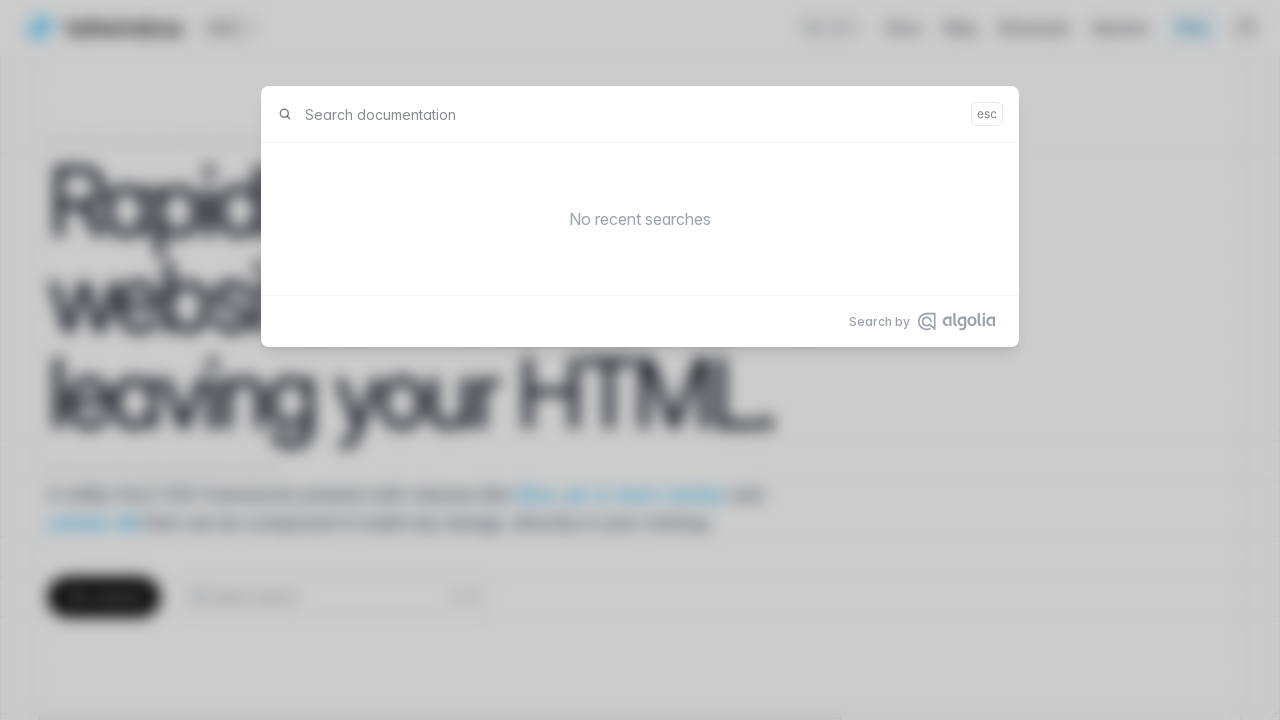

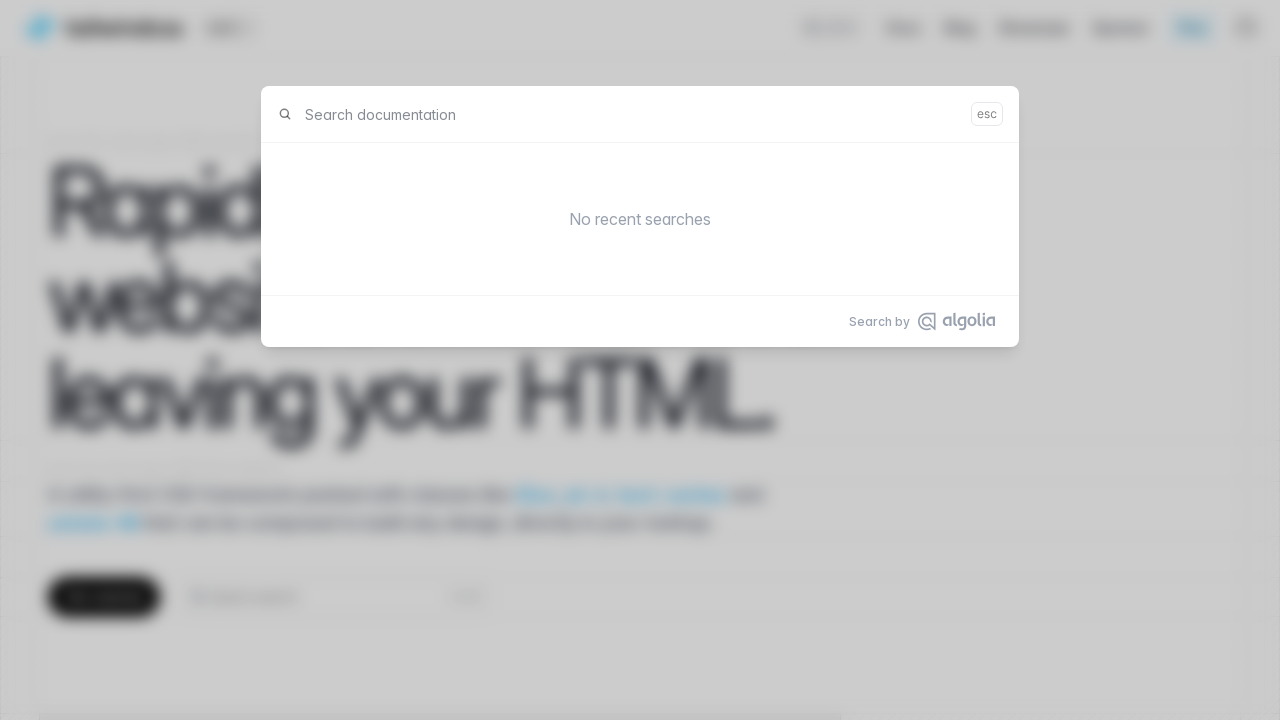